Tests accepting a JavaScript prompt alert without entering any text and verifying the empty result

Starting URL: https://the-internet.herokuapp.com/javascript_alerts

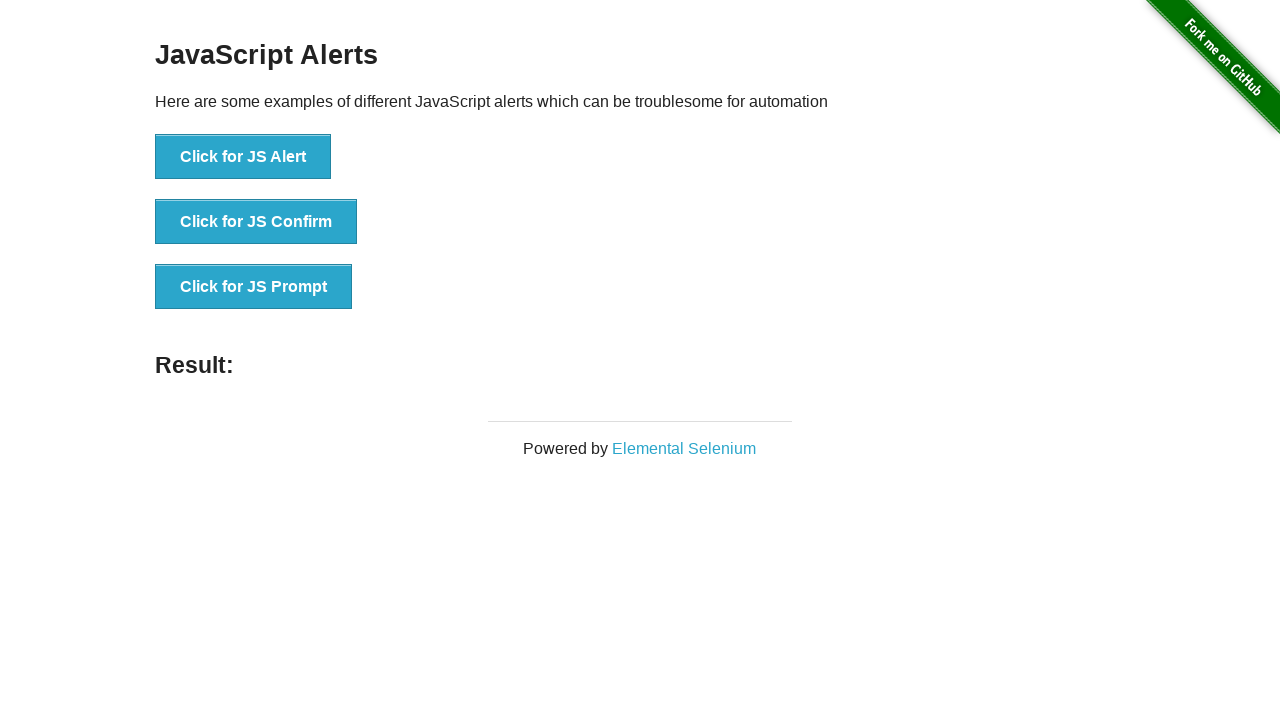

Set up dialog handler to accept prompts without entering text
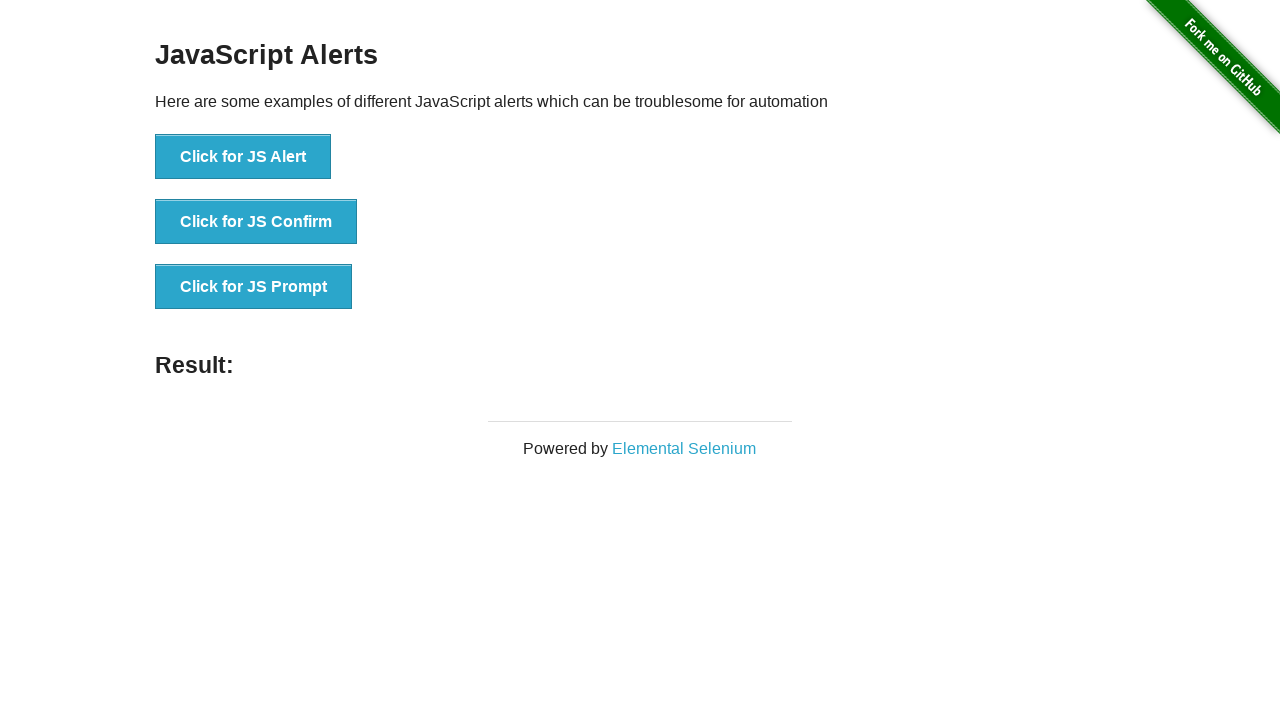

Clicked the JS Prompt button at (254, 287) on xpath=//button[contains(text(),'JS Prompt')]
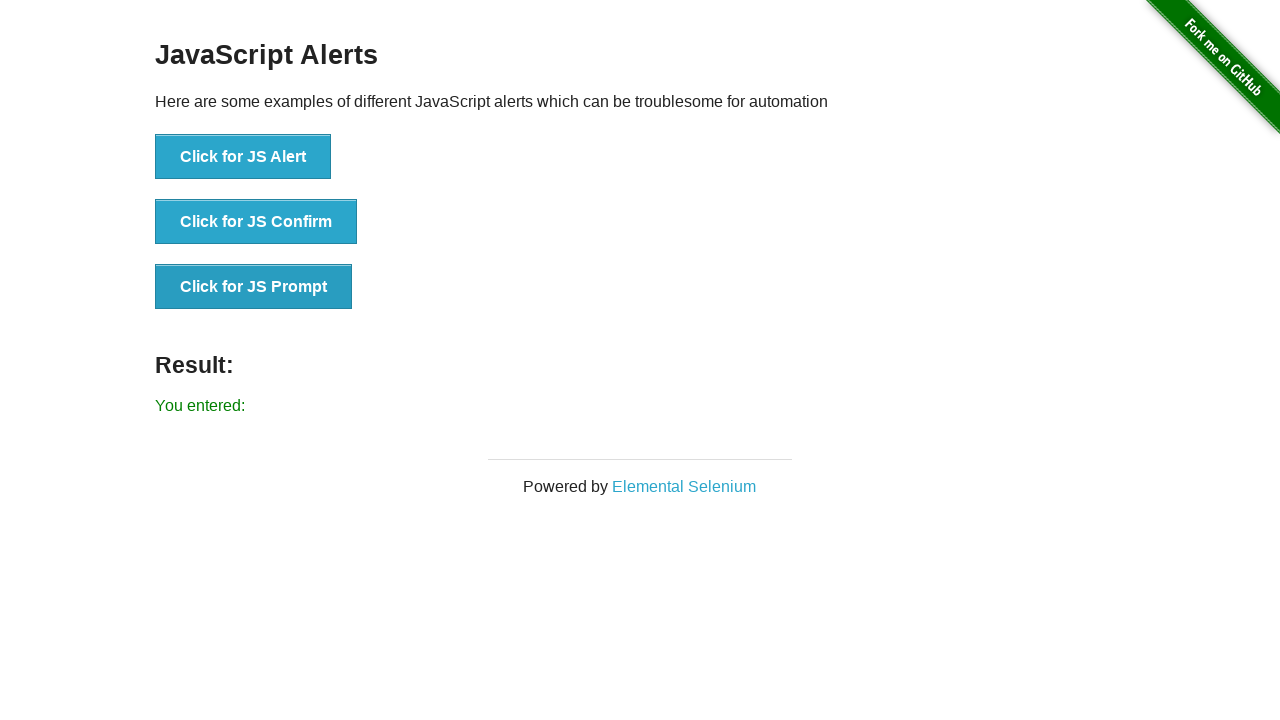

Waited for result element to appear after accepting empty prompt
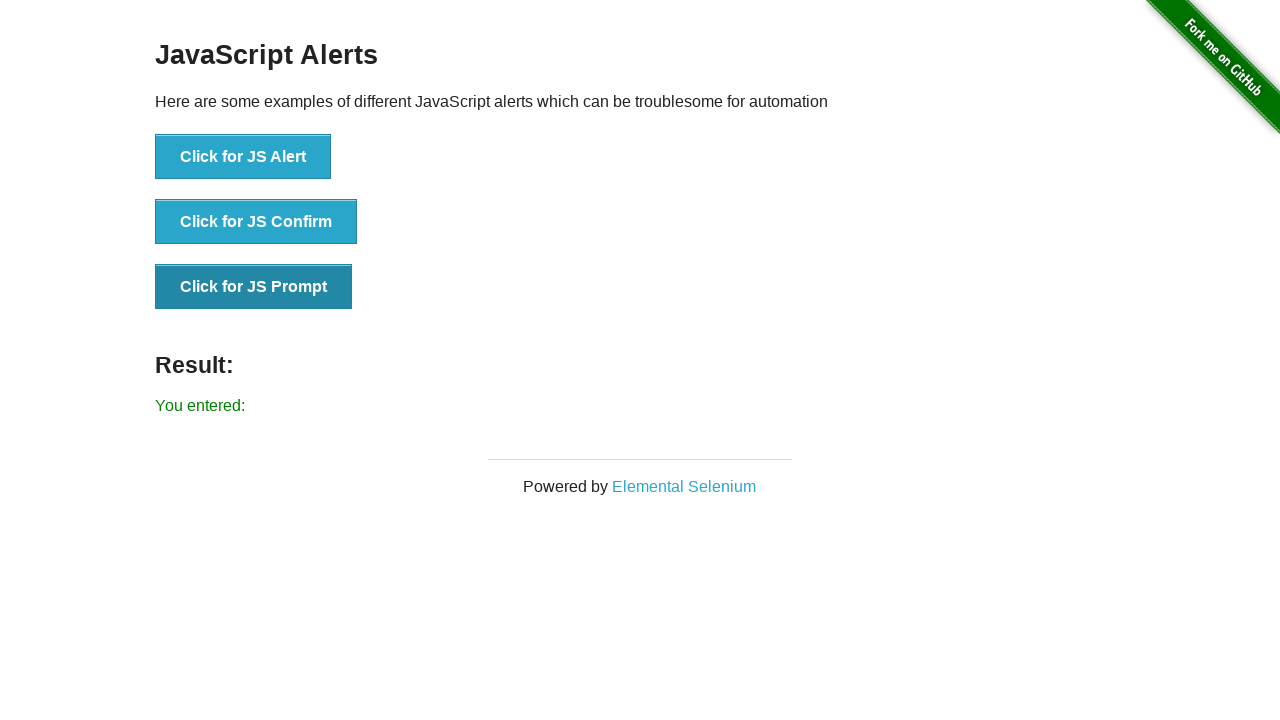

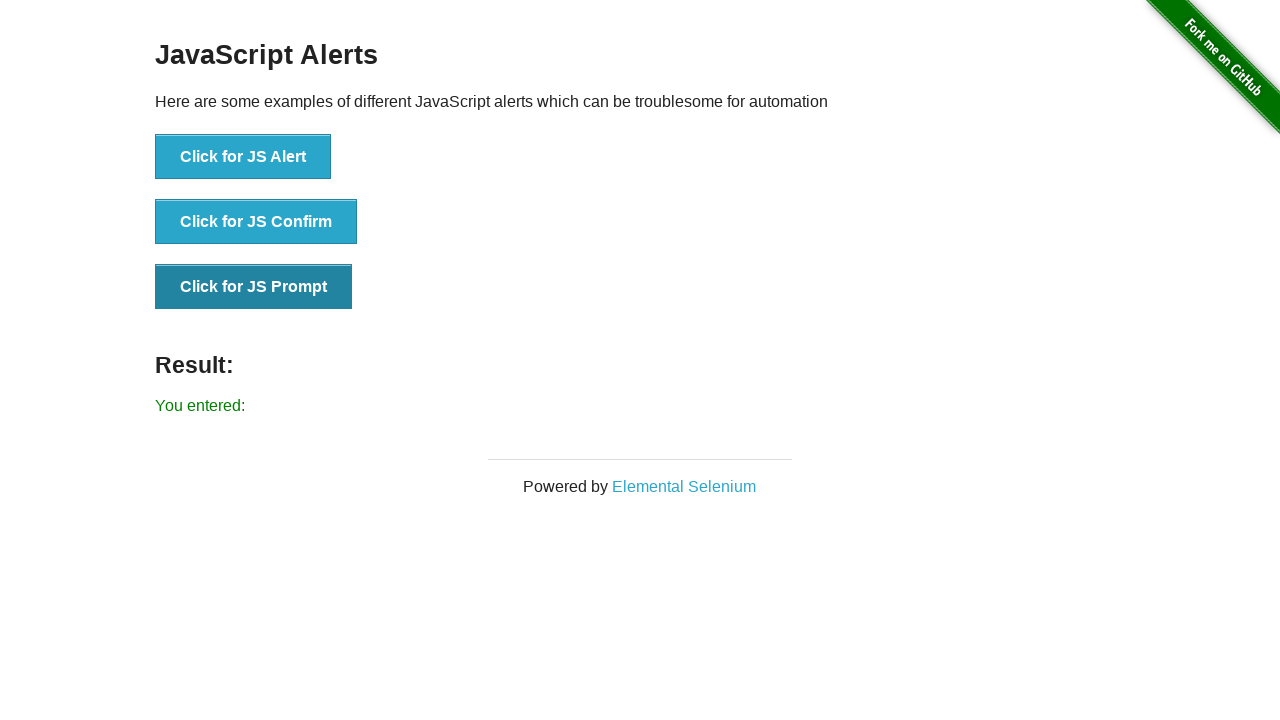